Tests table sorting functionality by clicking on column header, verifying sort order, and searching for a specific item across multiple pages

Starting URL: https://rahulshettyacademy.com/seleniumPractise/#/offers

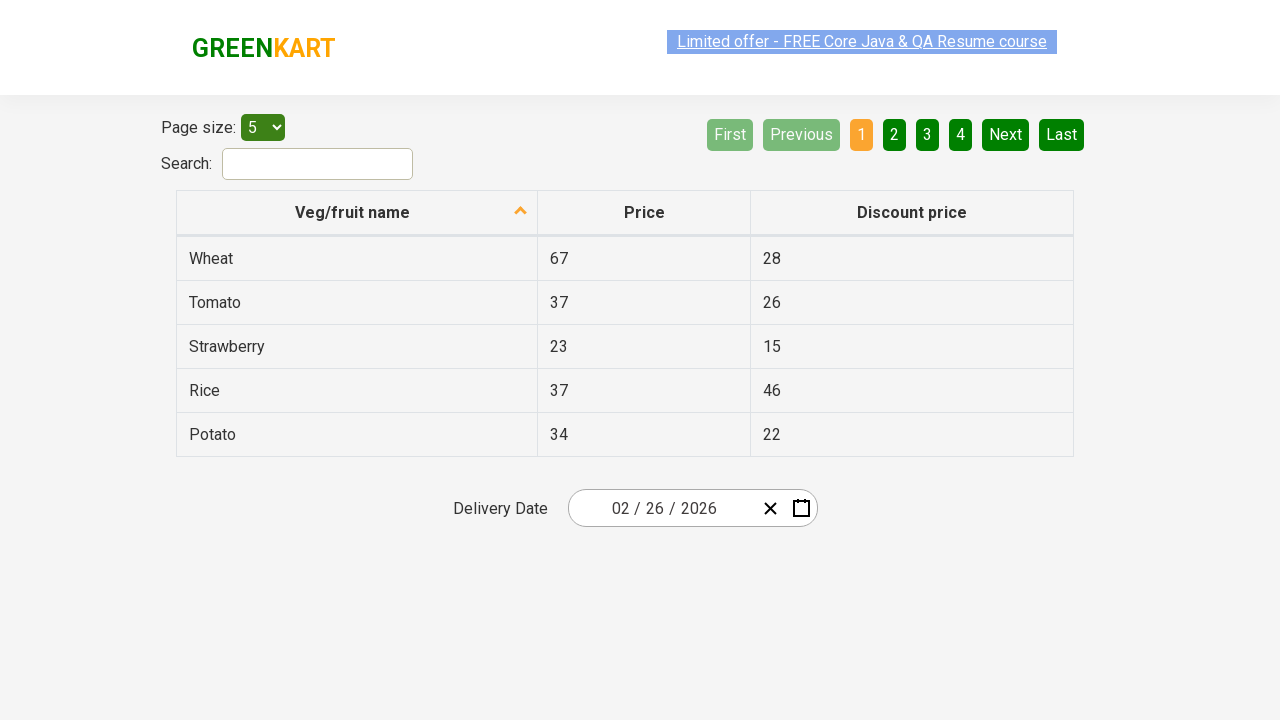

Clicked first column header to sort table at (357, 213) on xpath=//tr/th[1]
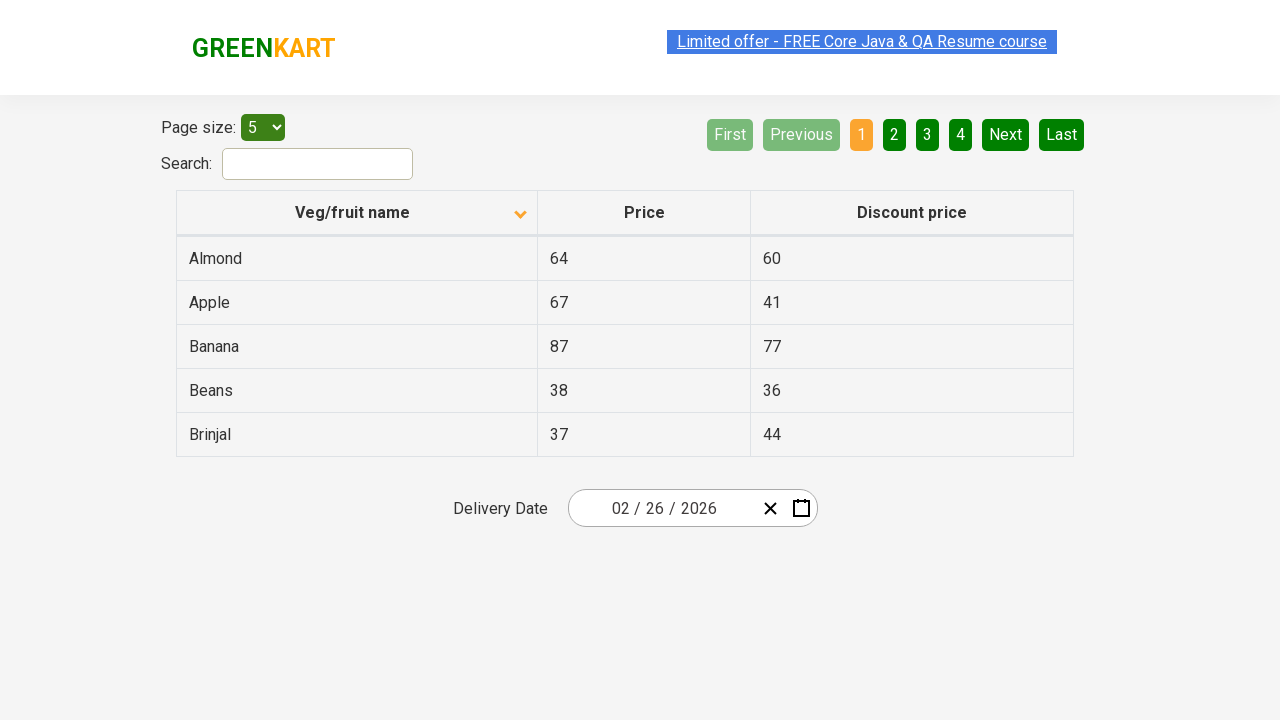

Captured all elements in first column
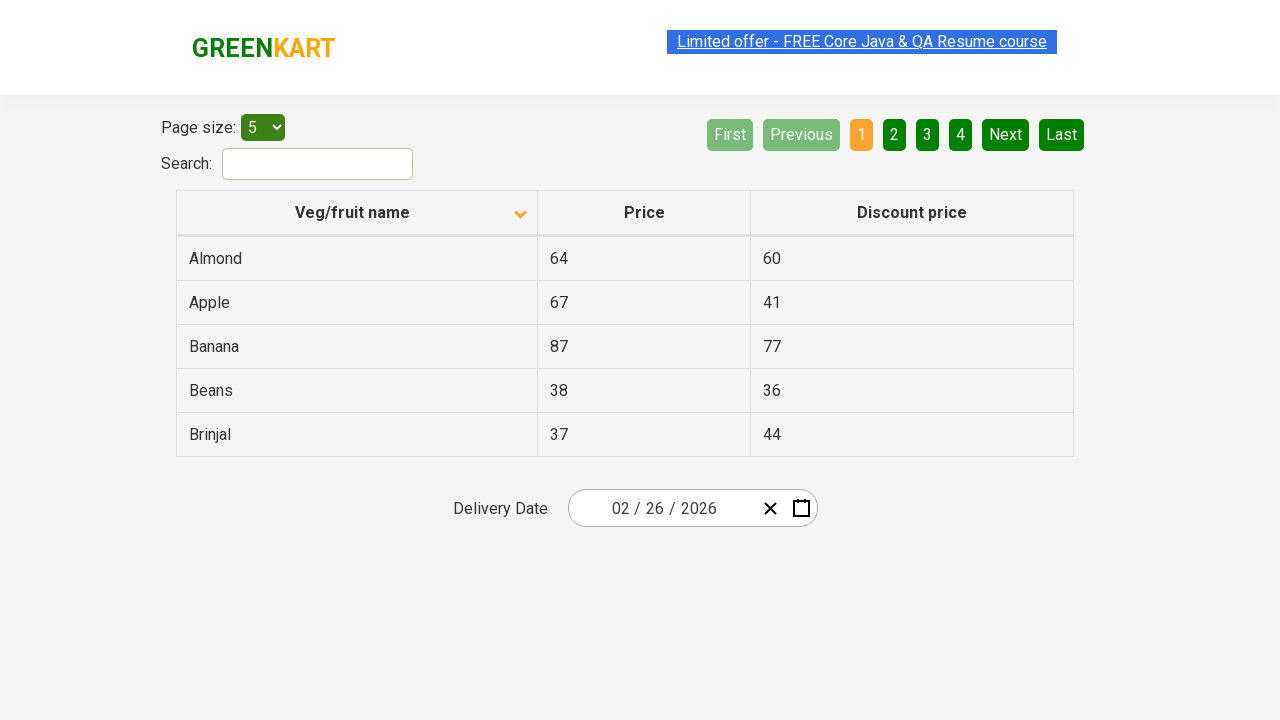

Extracted text content from all column elements
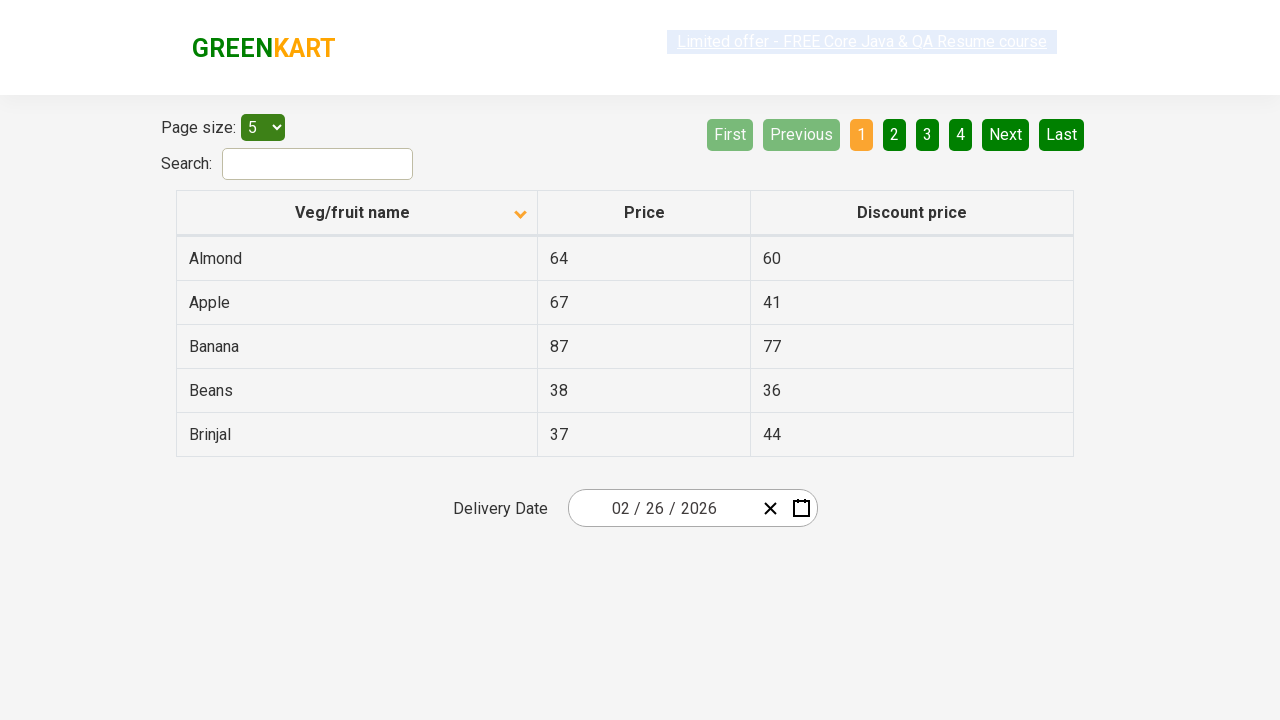

Verified table is sorted in ascending order
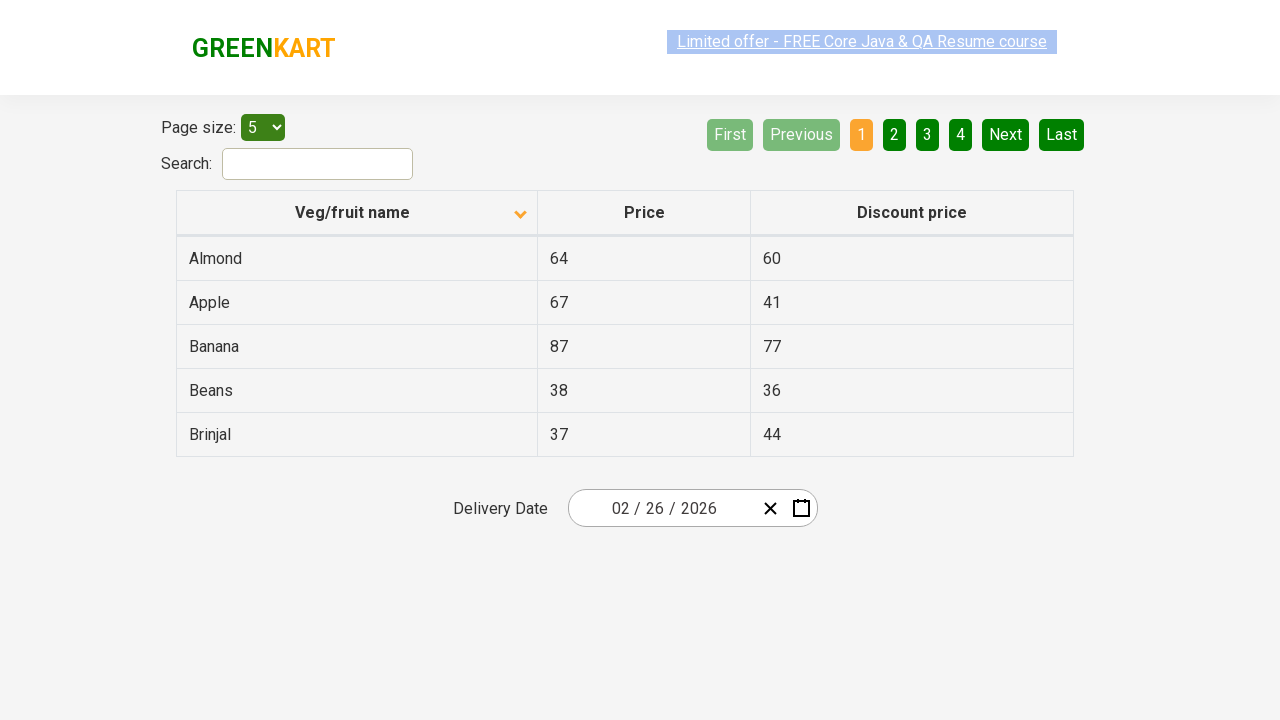

Captured all rows in current page
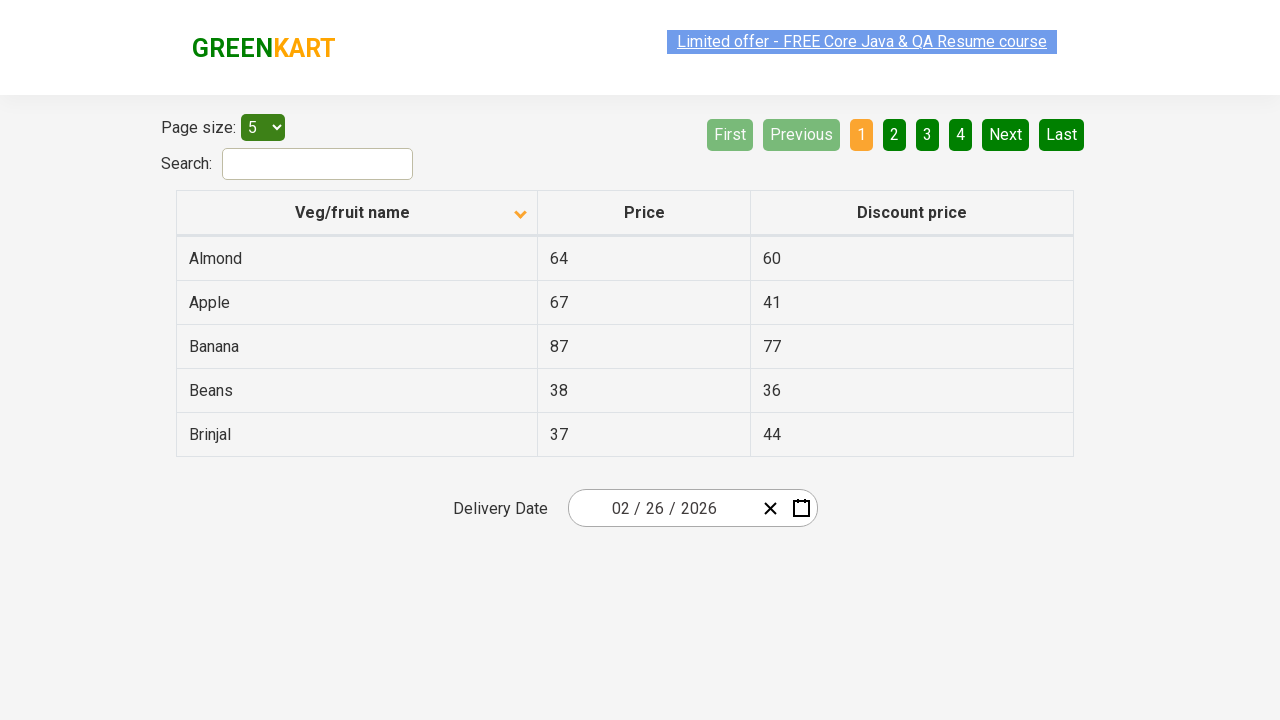

Clicked Next button to go to next page at (1006, 134) on a[aria-label='Next']
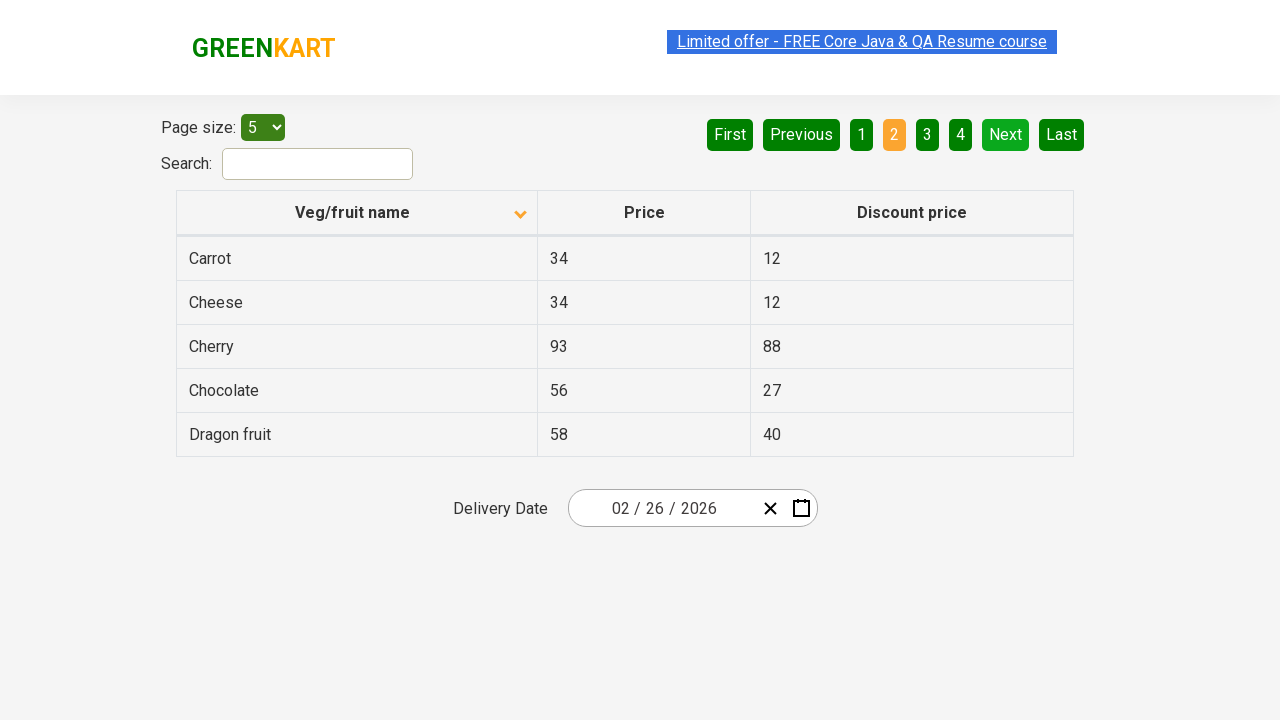

Waited for next page to load
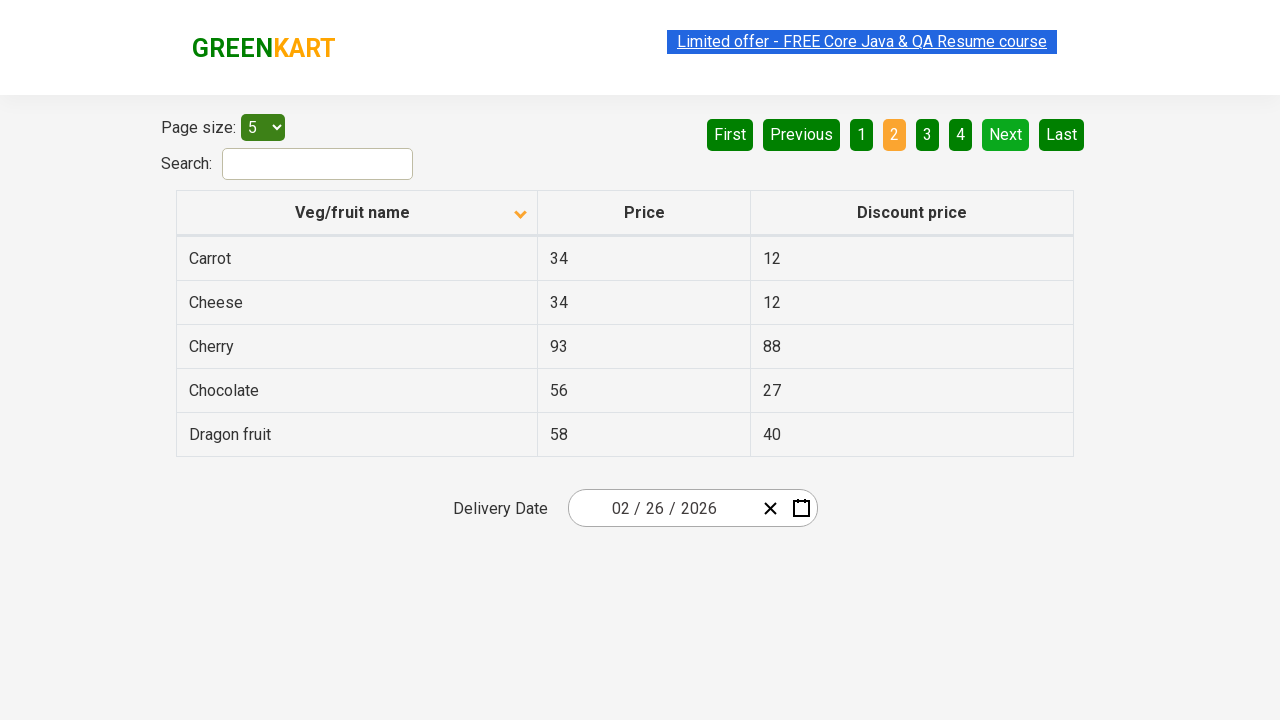

Captured all rows in current page
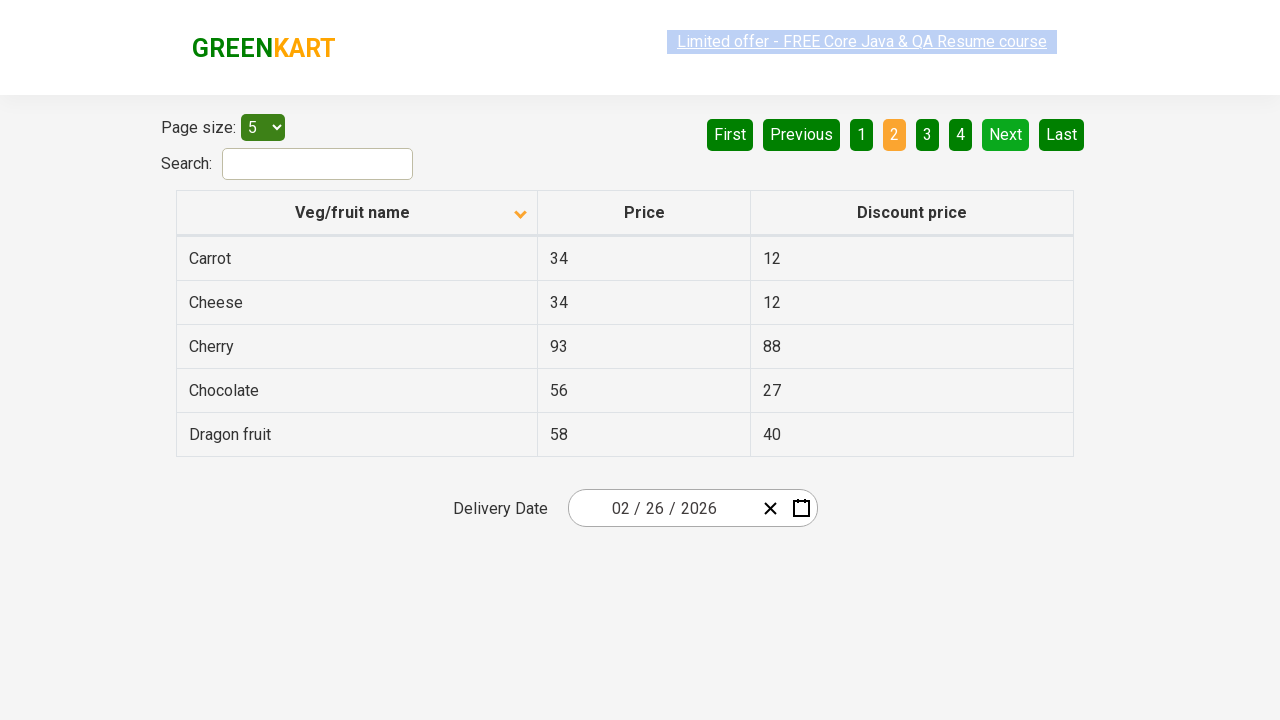

Clicked Next button to go to next page at (1006, 134) on a[aria-label='Next']
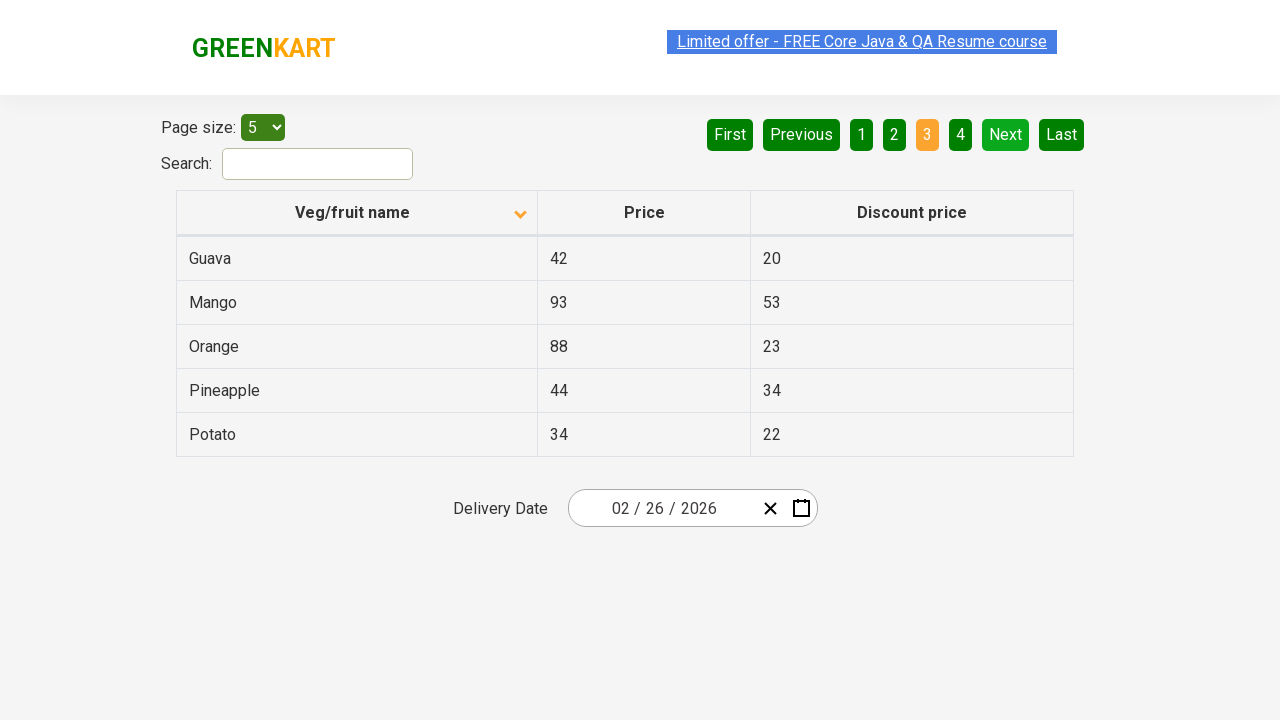

Waited for next page to load
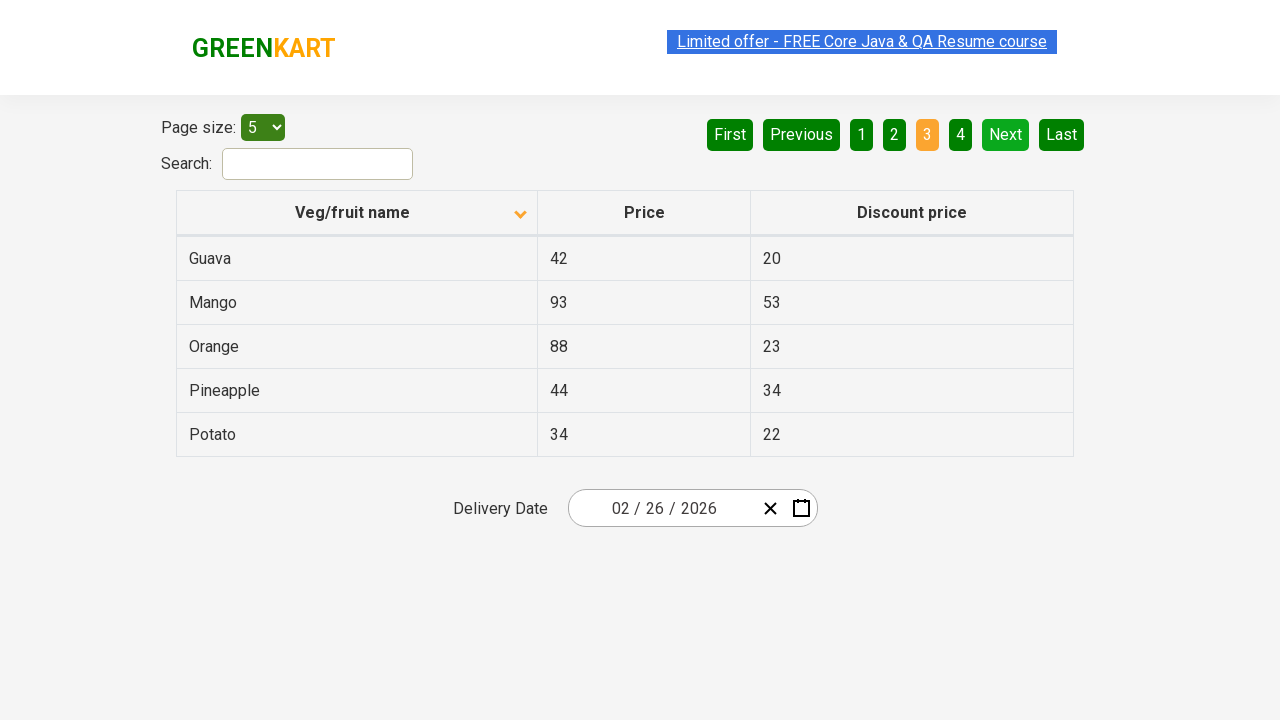

Captured all rows in current page
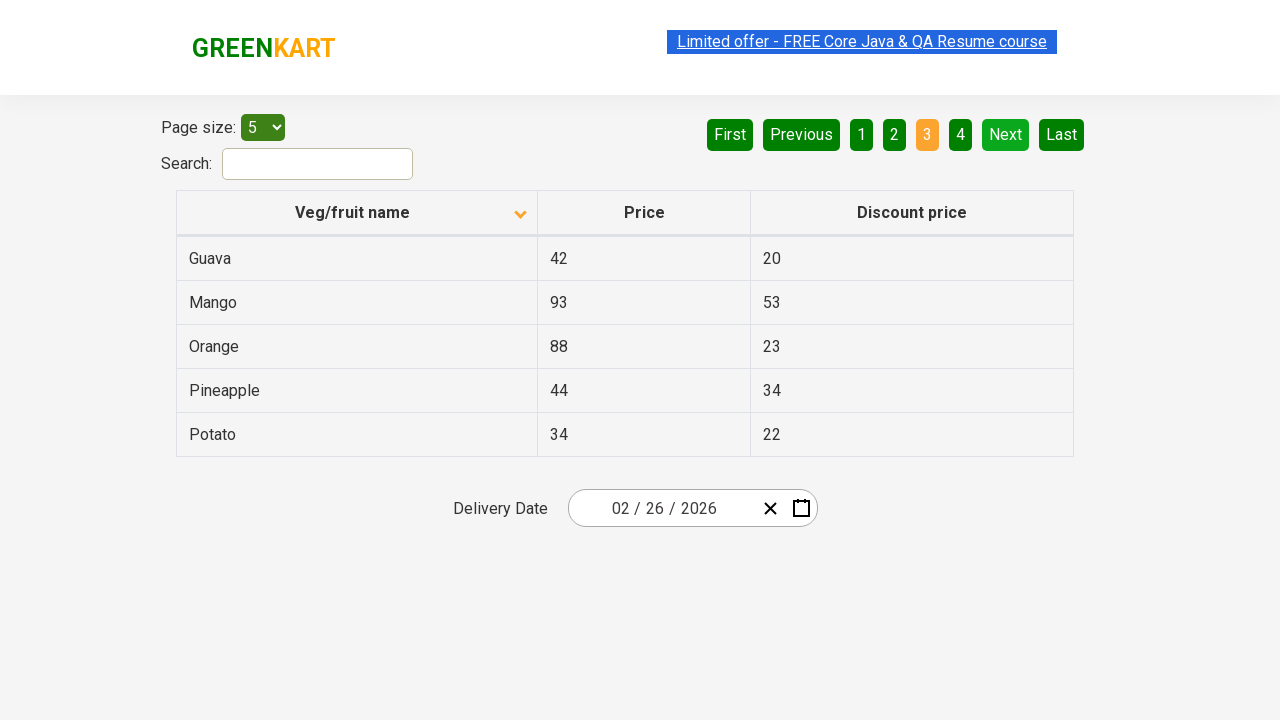

Clicked Next button to go to next page at (1006, 134) on a[aria-label='Next']
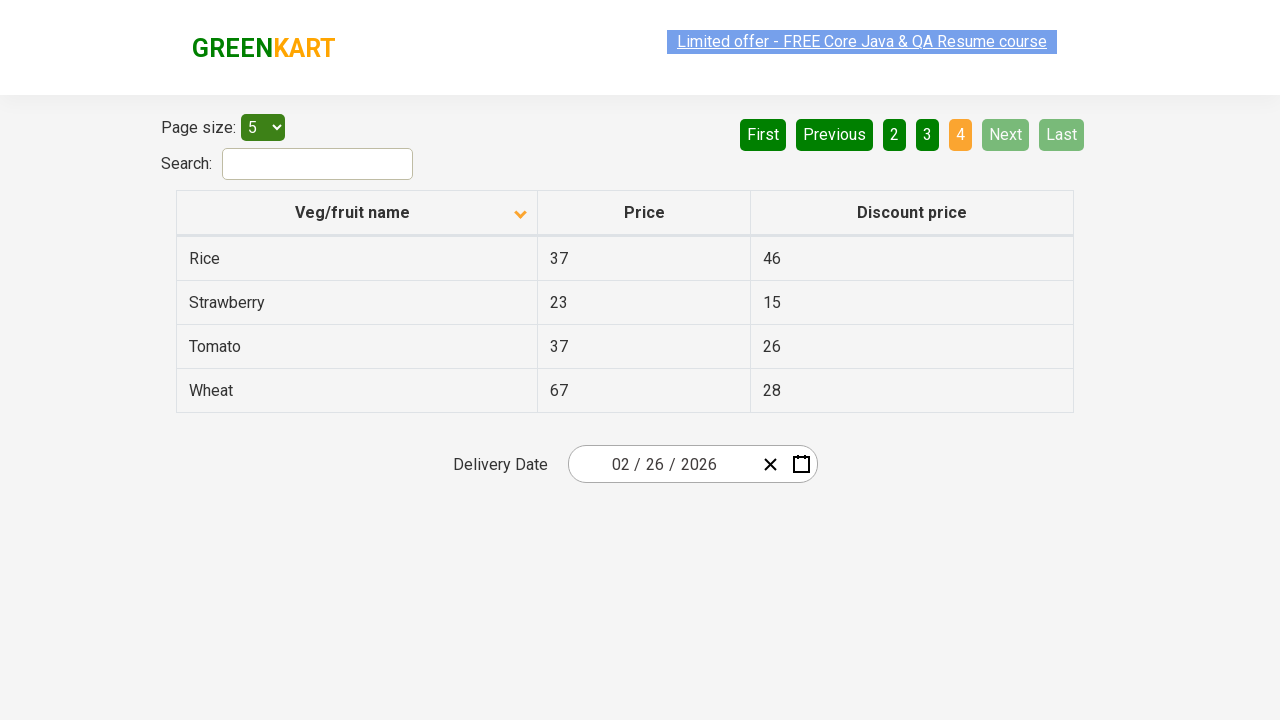

Waited for next page to load
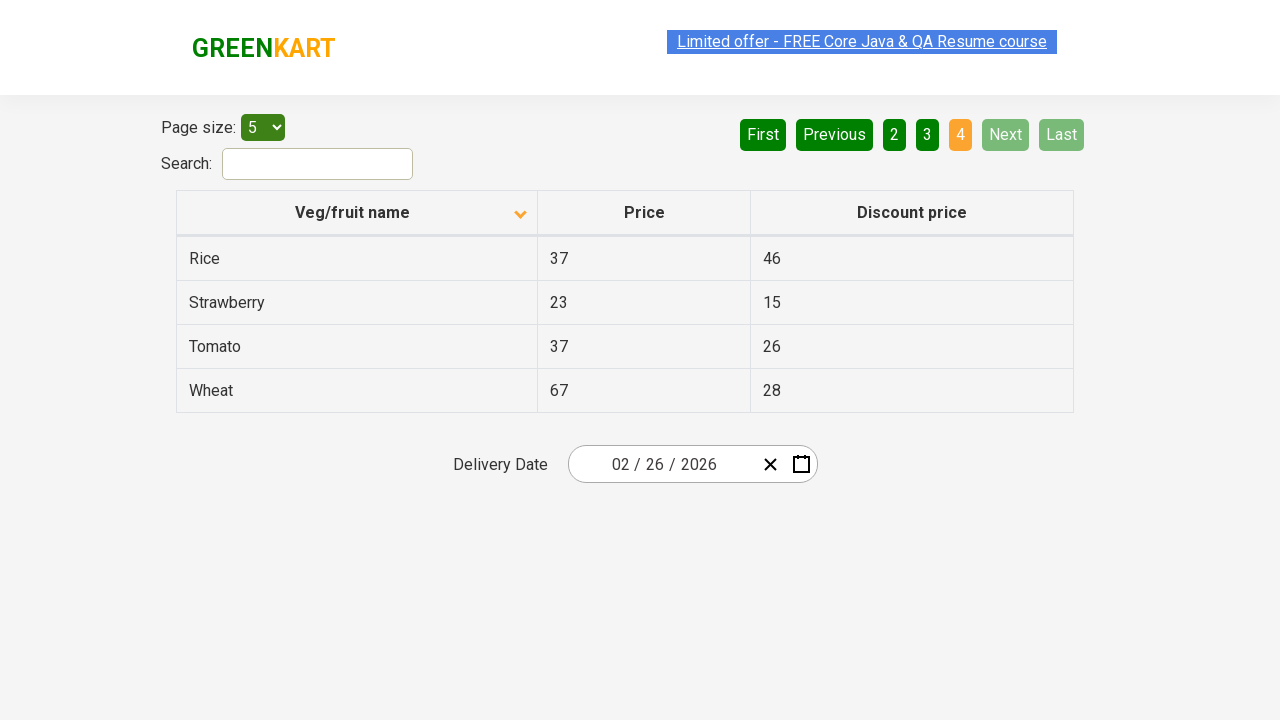

Captured all rows in current page
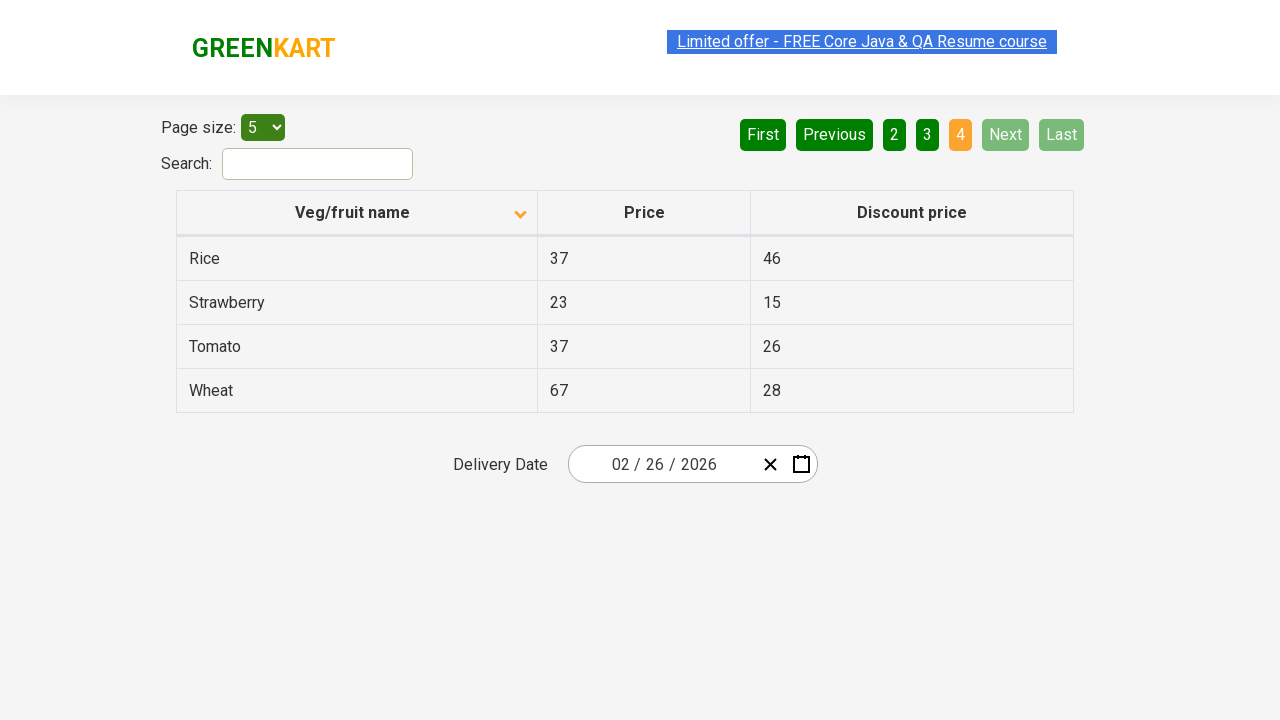

Found Rice item and extracted price: 37
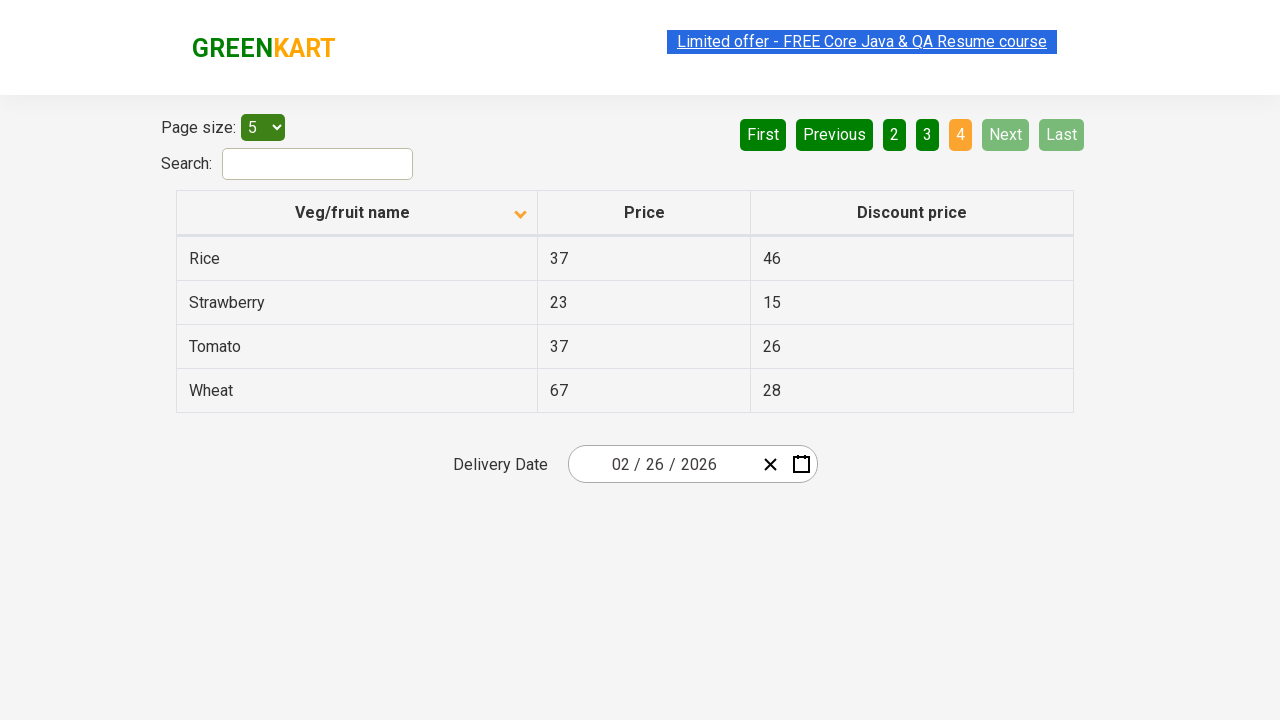

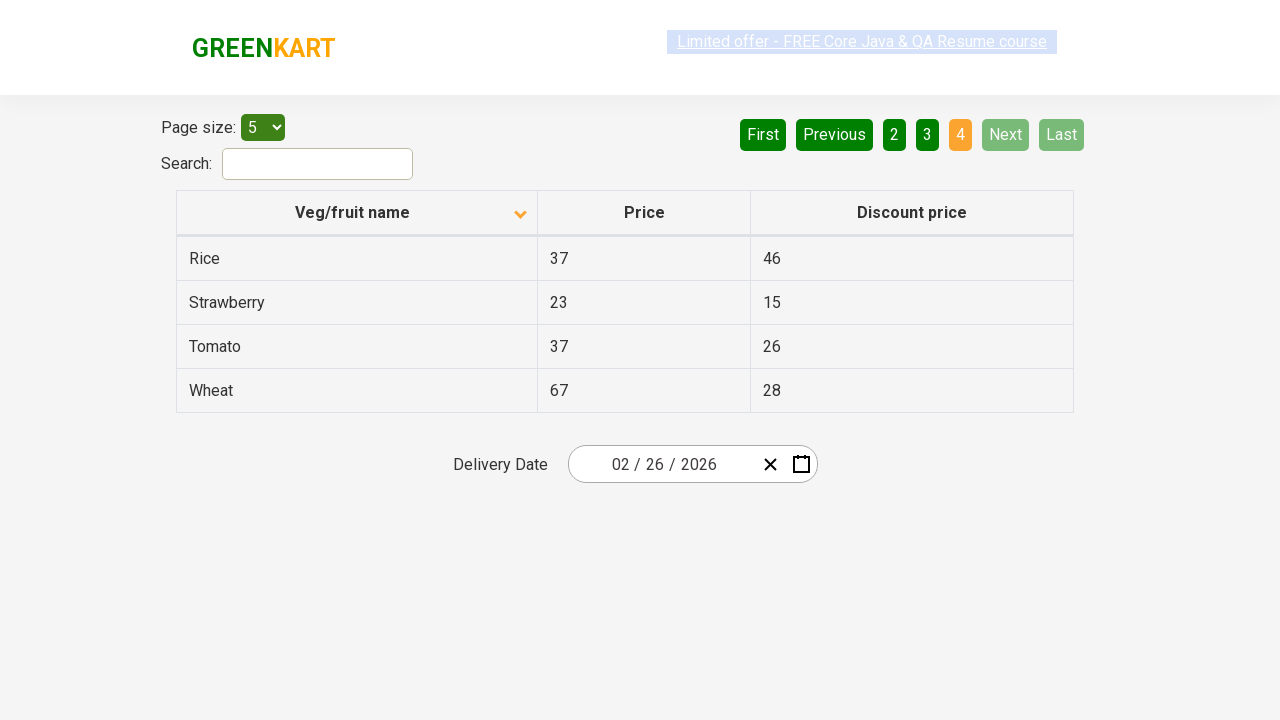